Tests partial link text locator functionality by clicking a link containing "automatedtester" text and then navigating back

Starting URL: https://omayo.blogspot.com/

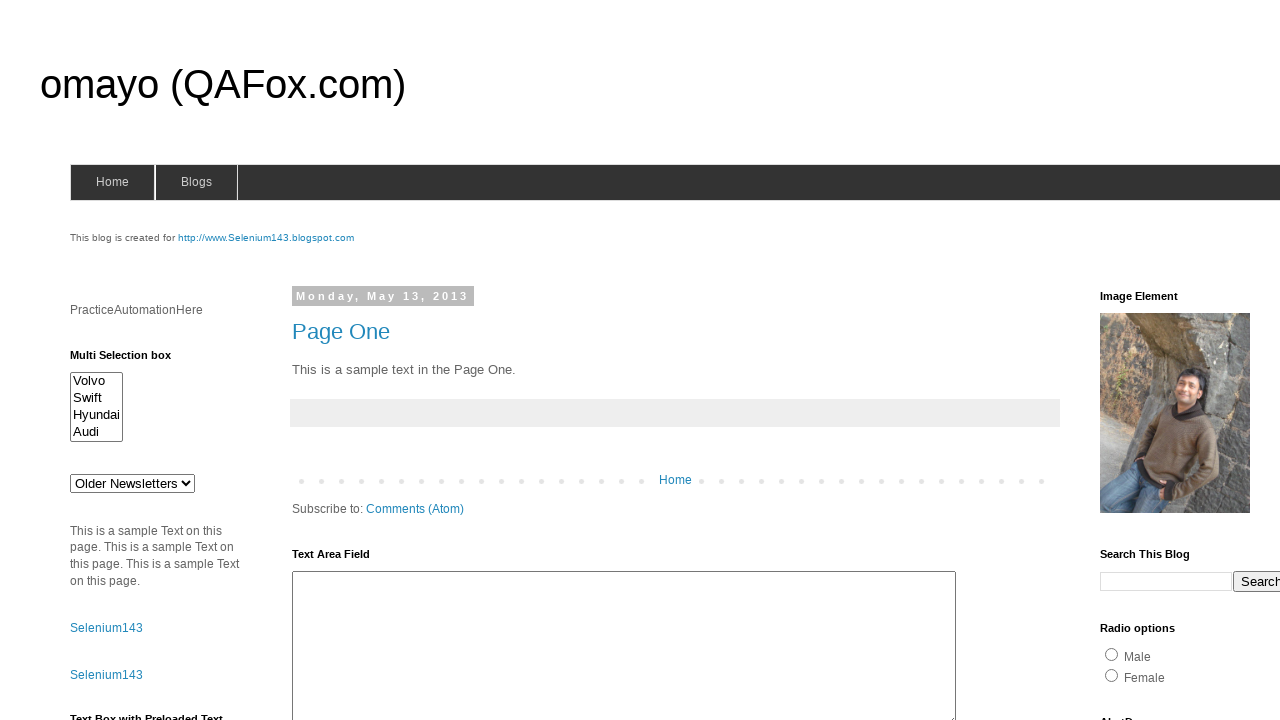

Clicked link containing 'automatedtester' text at (1168, 361) on a:has-text('automatedtester')
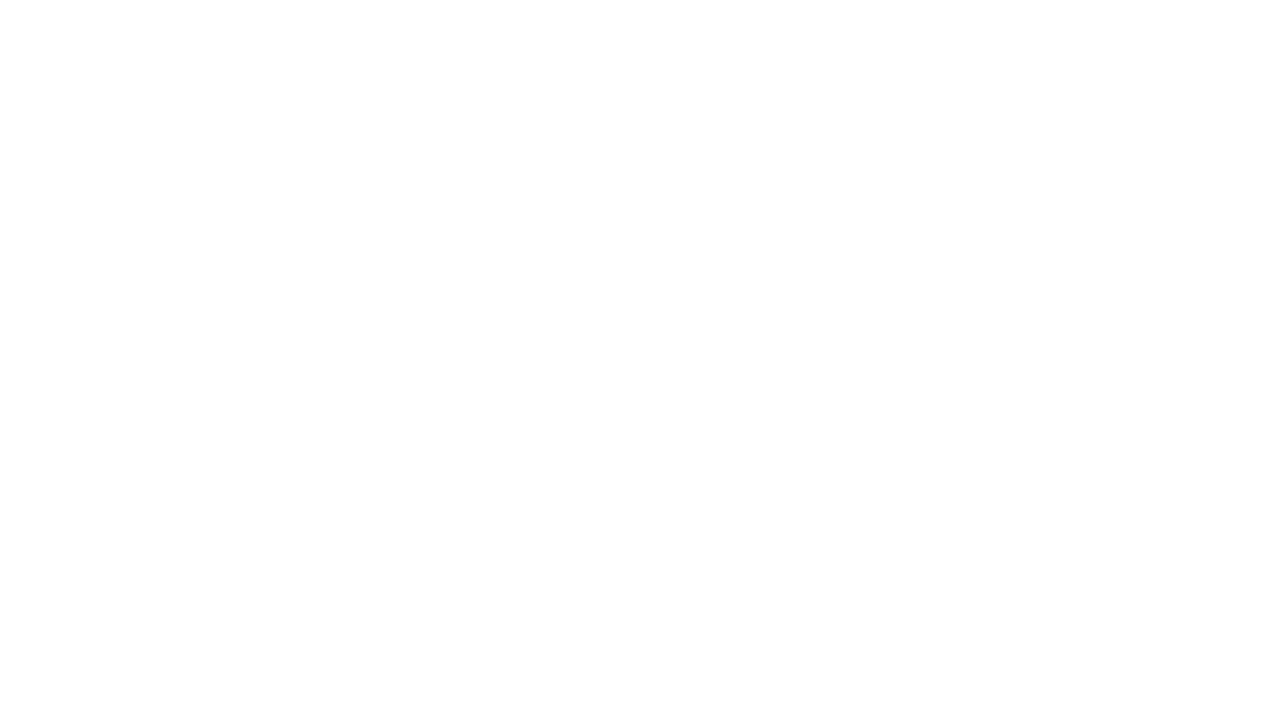

Navigated back to previous page
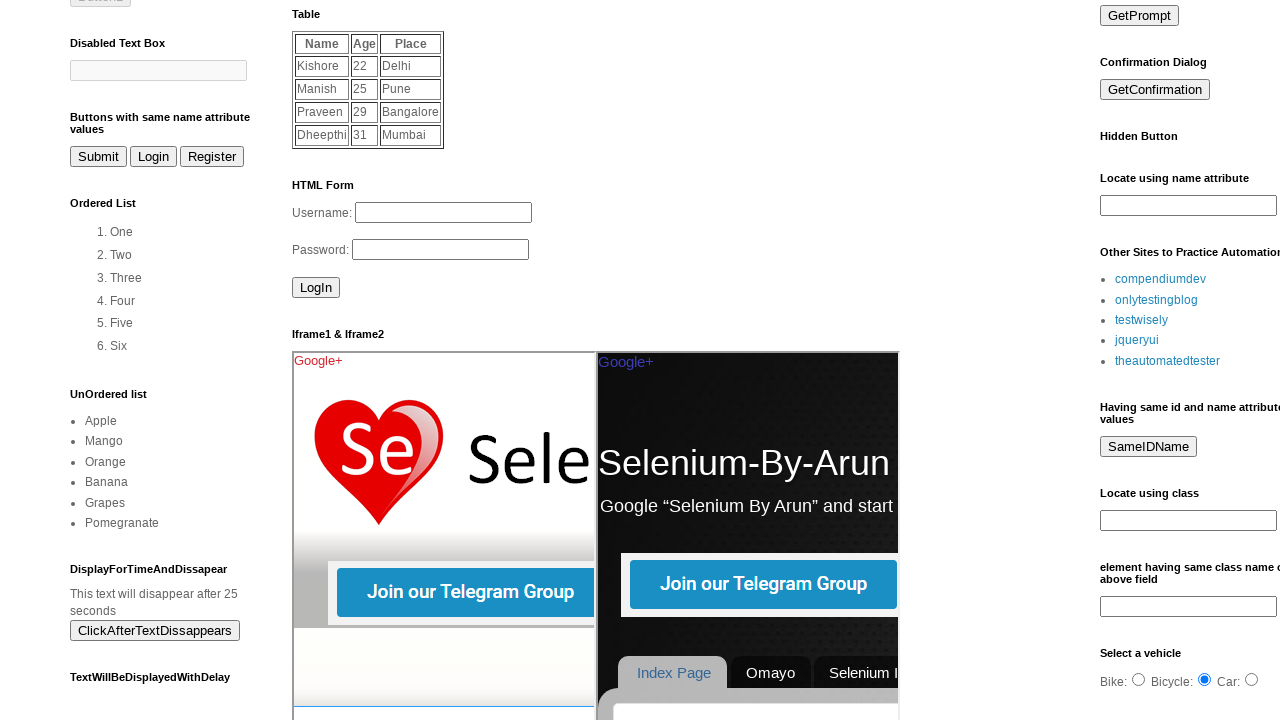

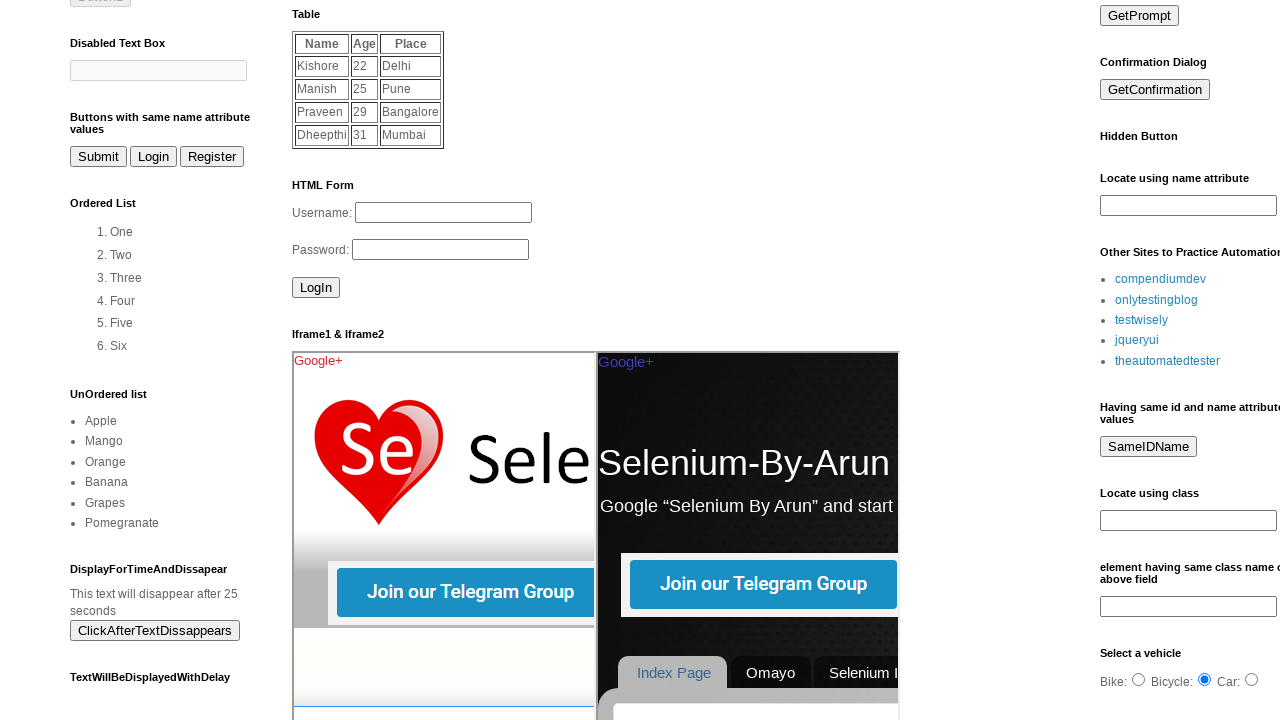